Navigates to CRM Pro homepage and scrolls down to the "Forgot Password?" link

Starting URL: https://classic.crmpro.com/

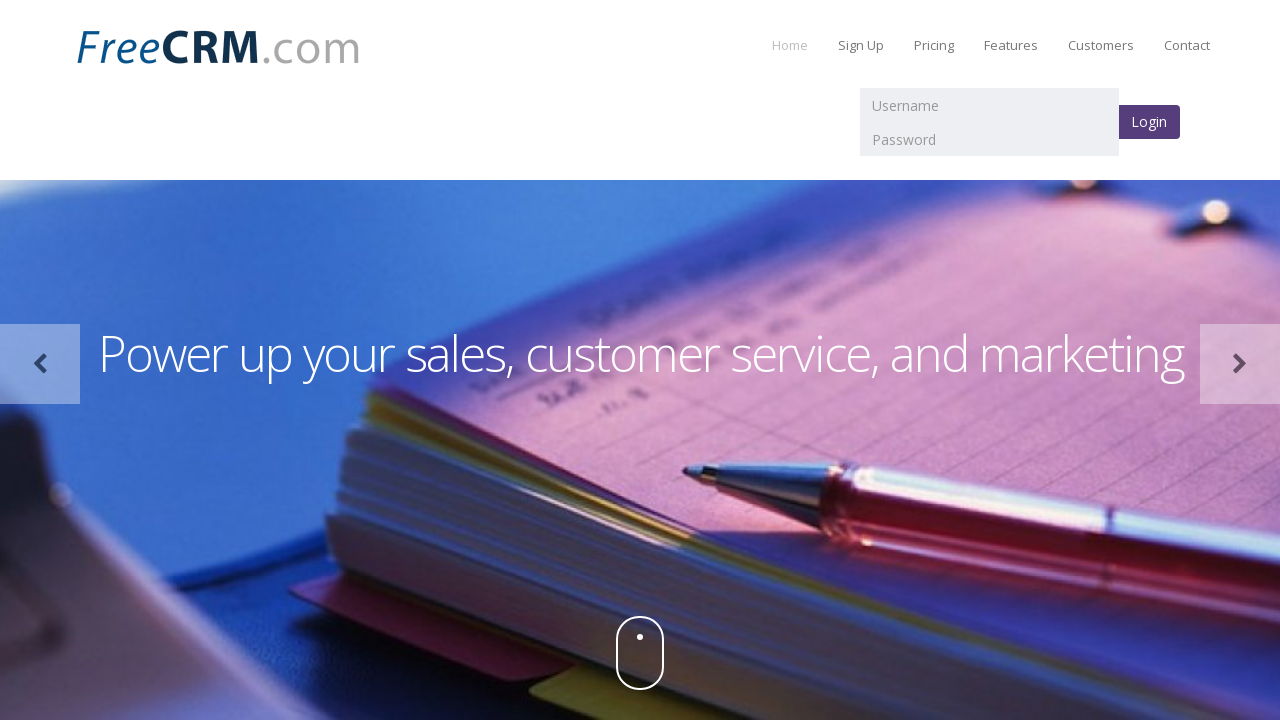

Navigated to CRM Pro homepage
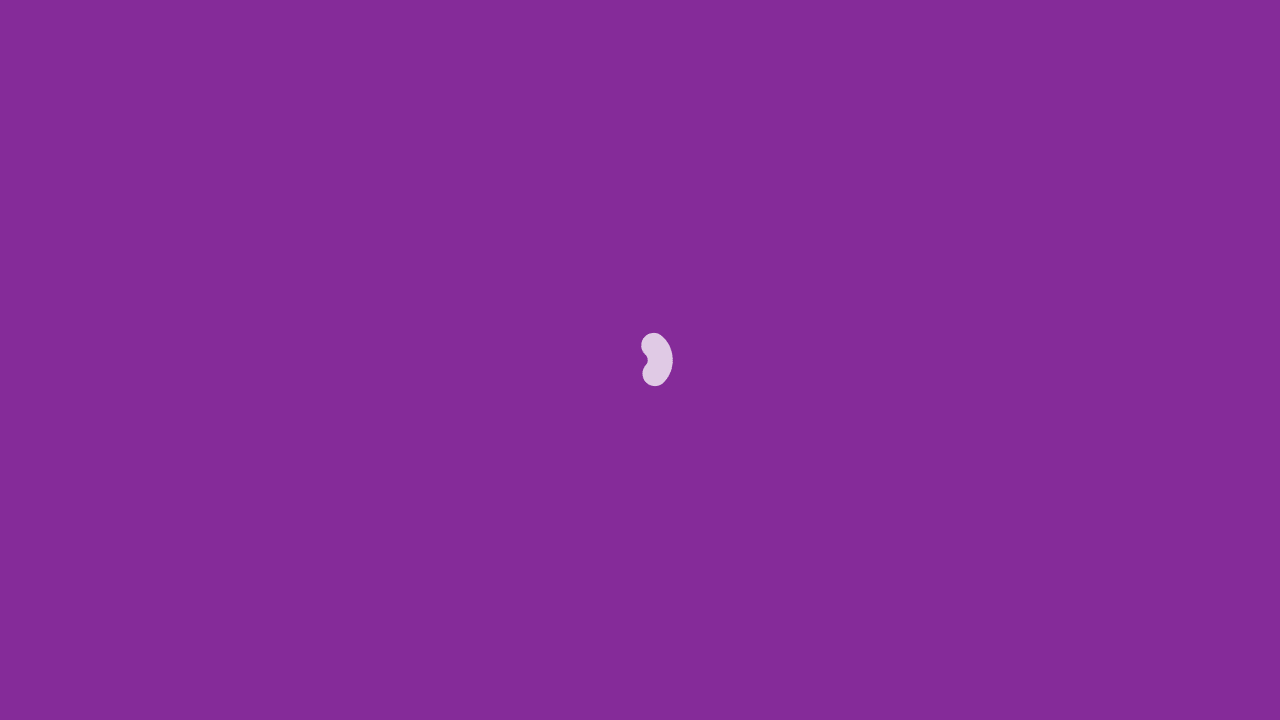

Located 'Forgot Password?' link element
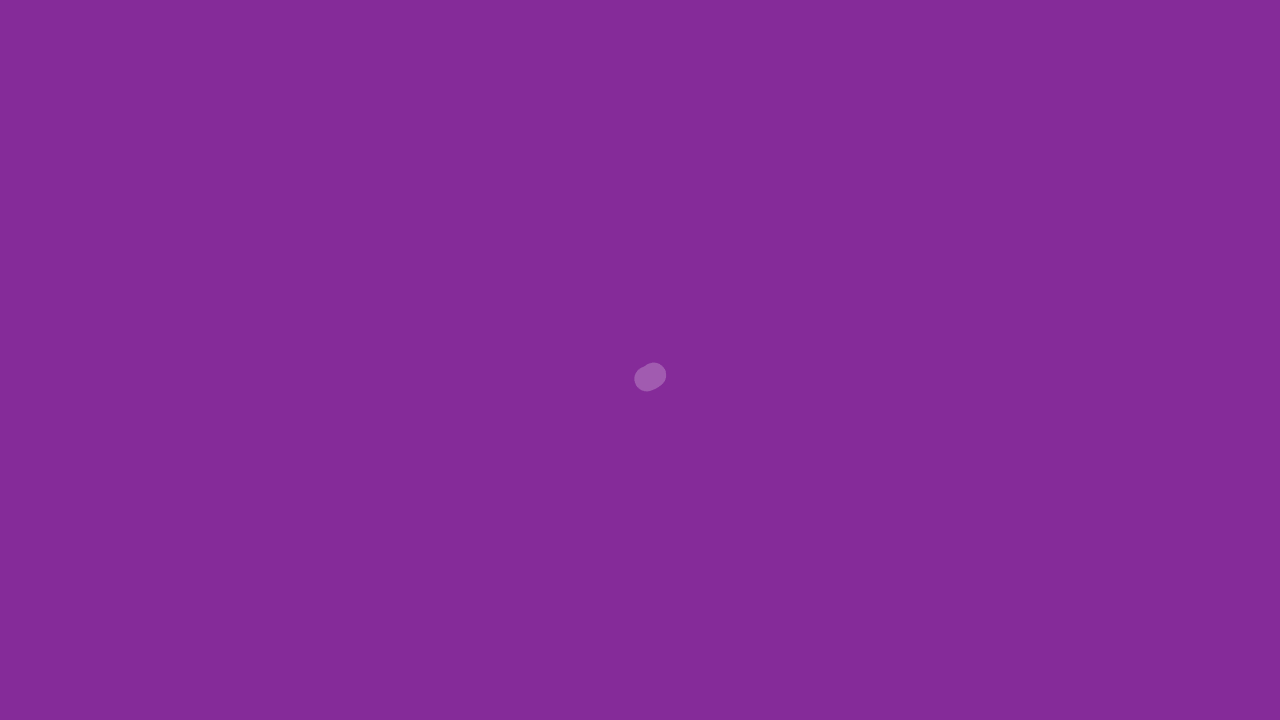

Scrolled down to 'Forgot Password?' link
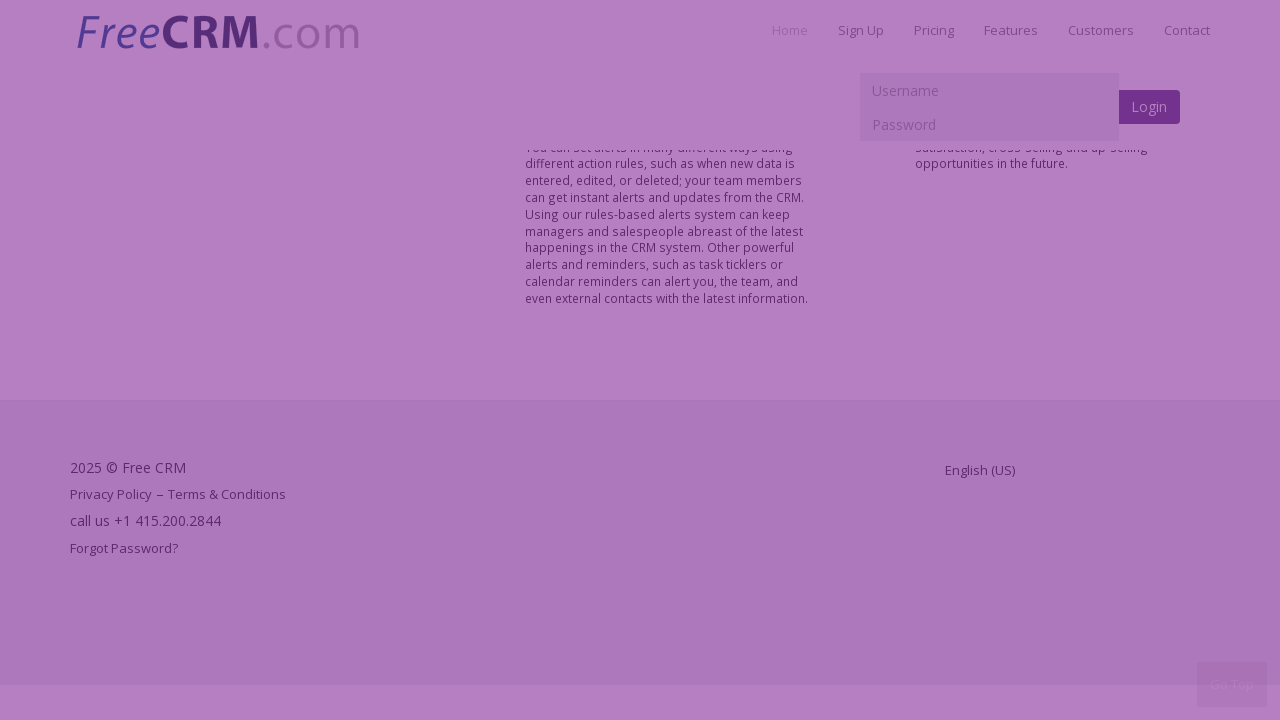

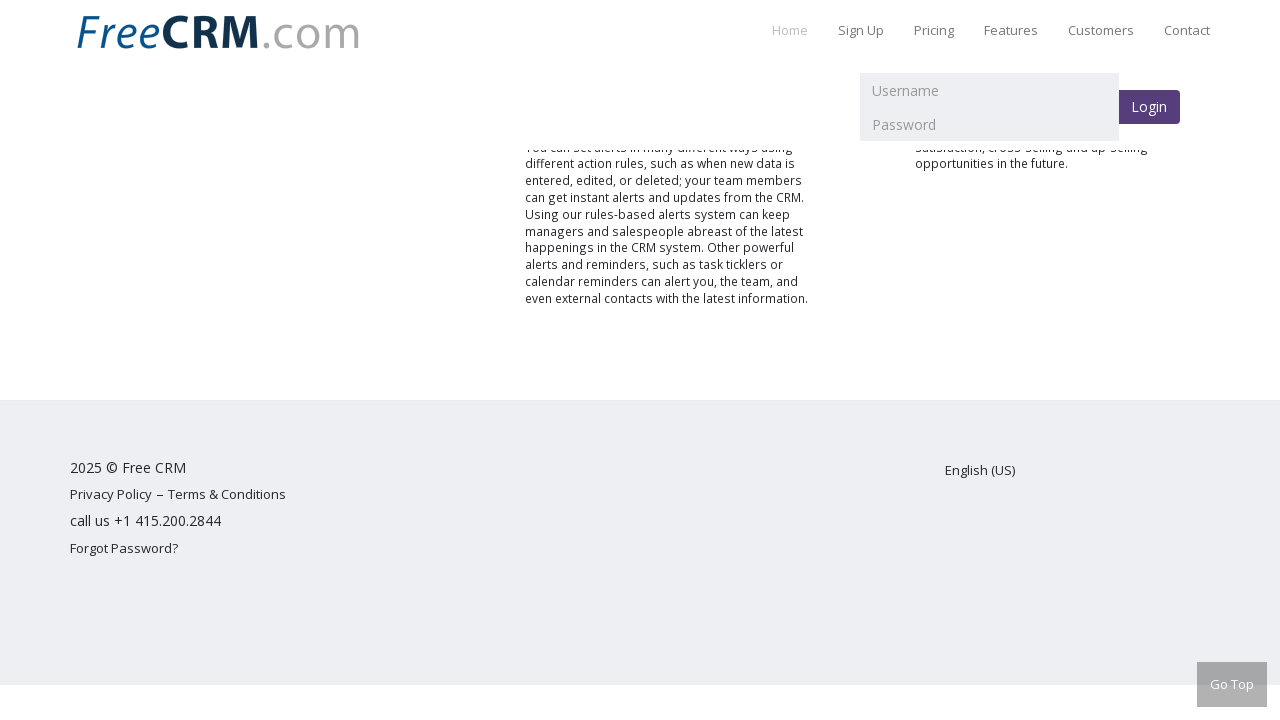